Tests dynamic data loading by navigating to the Dynamic Data section and clicking the Get Dynamic Data button

Starting URL: http://demo.automationtesting.in/WebTable.html

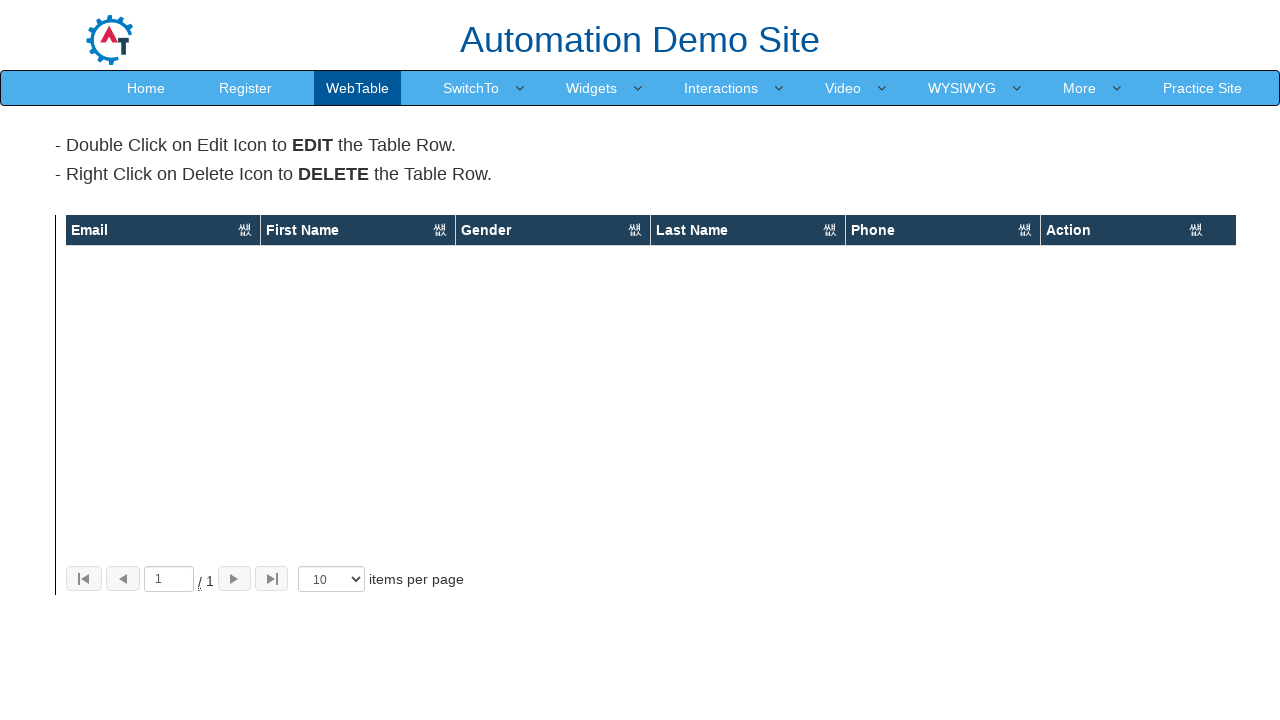

Clicked on More menu at (1080, 88) on text=More
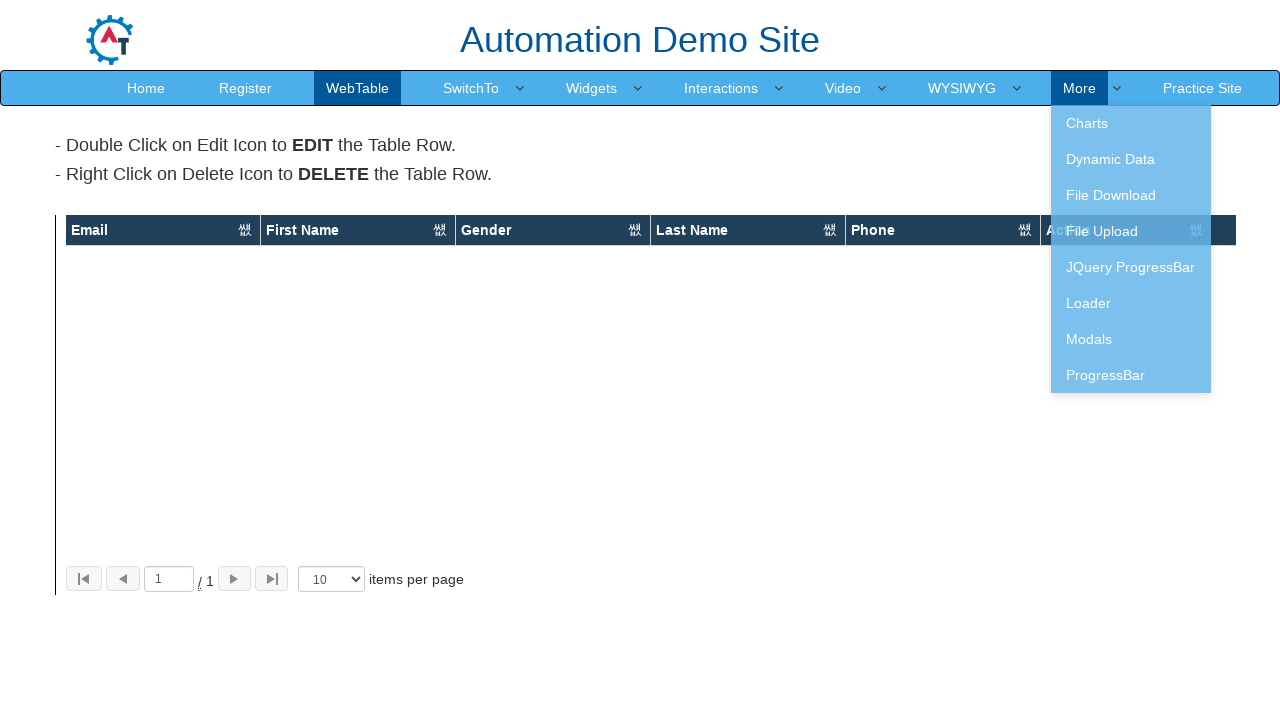

Clicked on Dynamic Data option at (1131, 159) on text=Dynamic Data
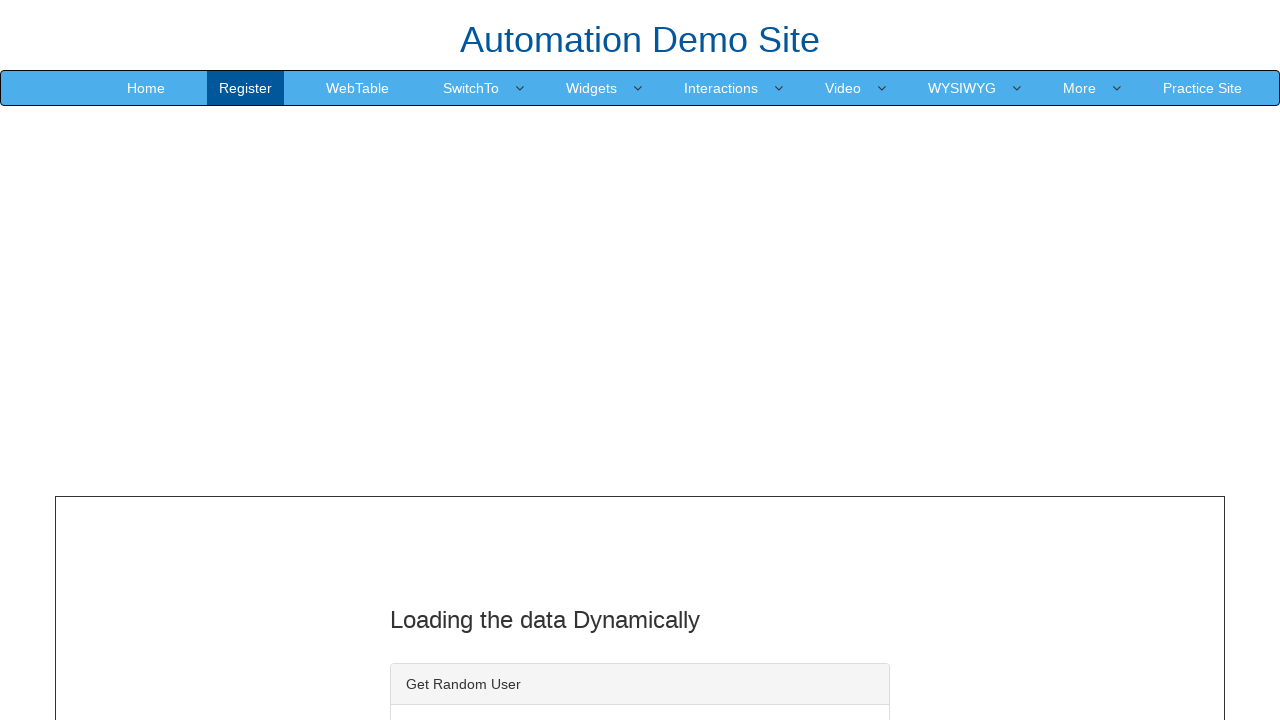

Content box loaded and verified
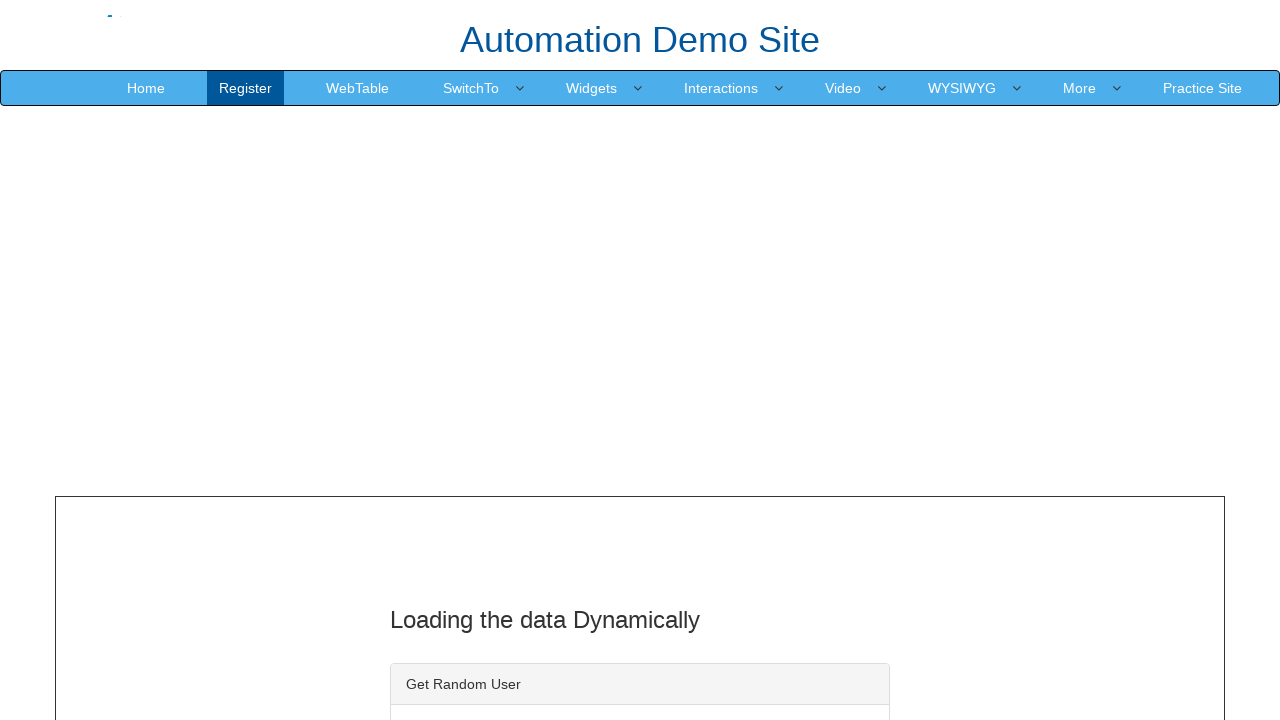

Clicked Get Dynamic Data button to load dynamic data at (477, 361) on #save
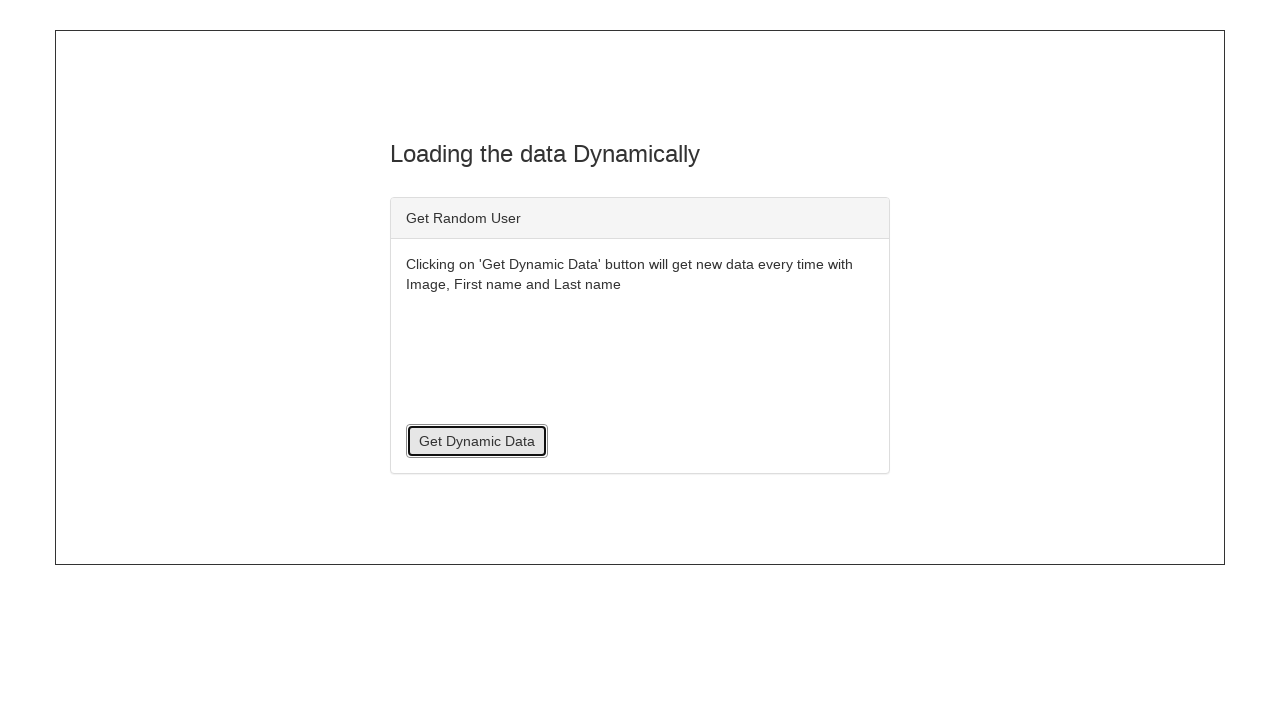

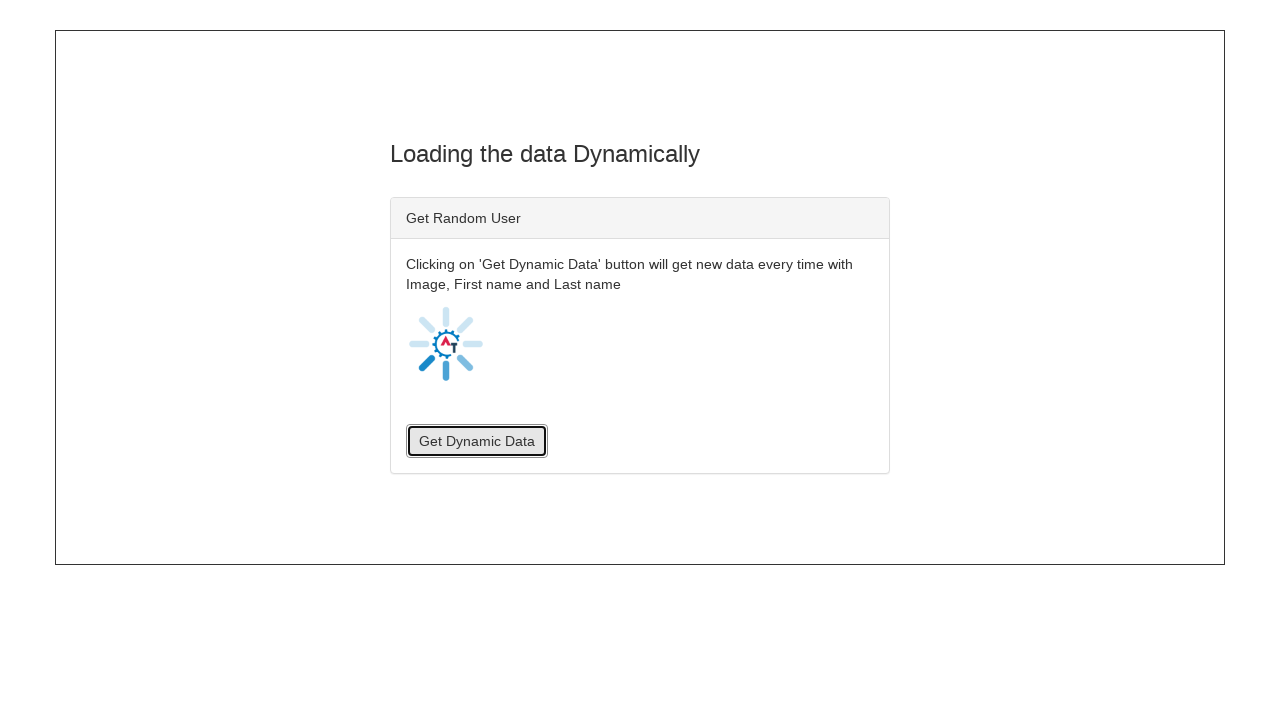